Tests closing an entry advertisement modal by clicking the close button in the modal footer on a test website.

Starting URL: http://the-internet.herokuapp.com/entry_ad

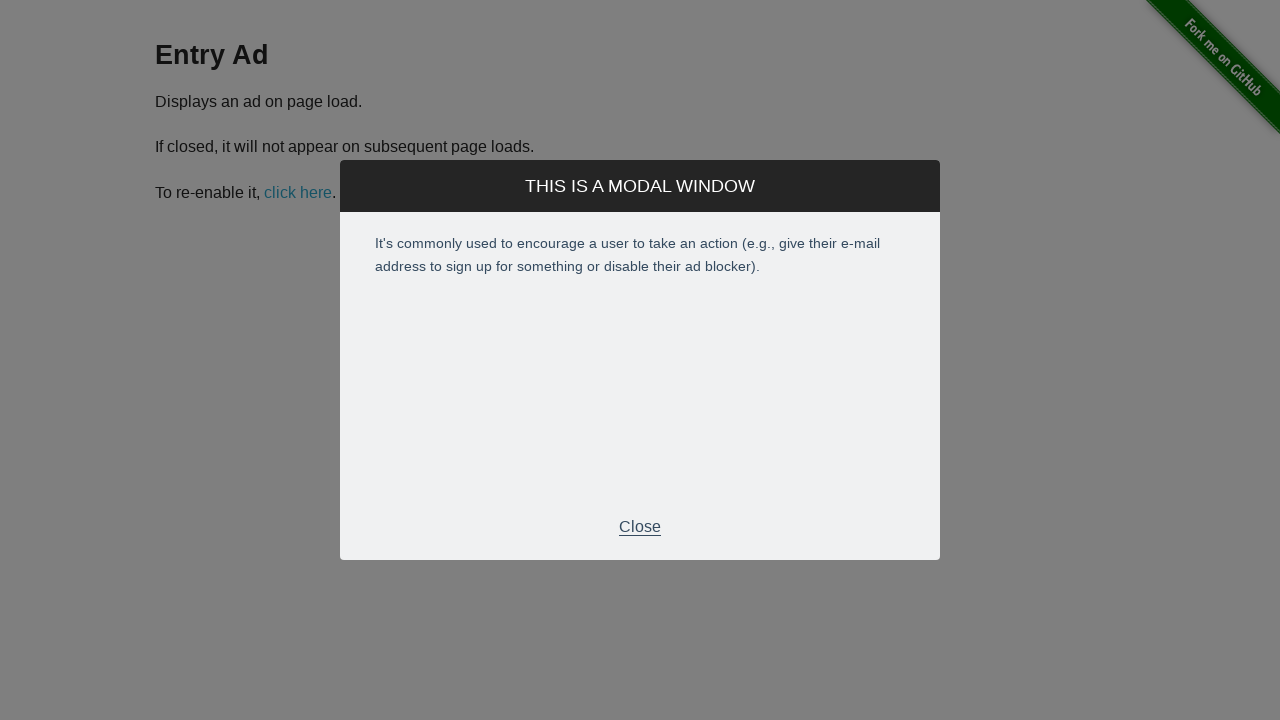

Entry advertisement modal appeared with close button visible
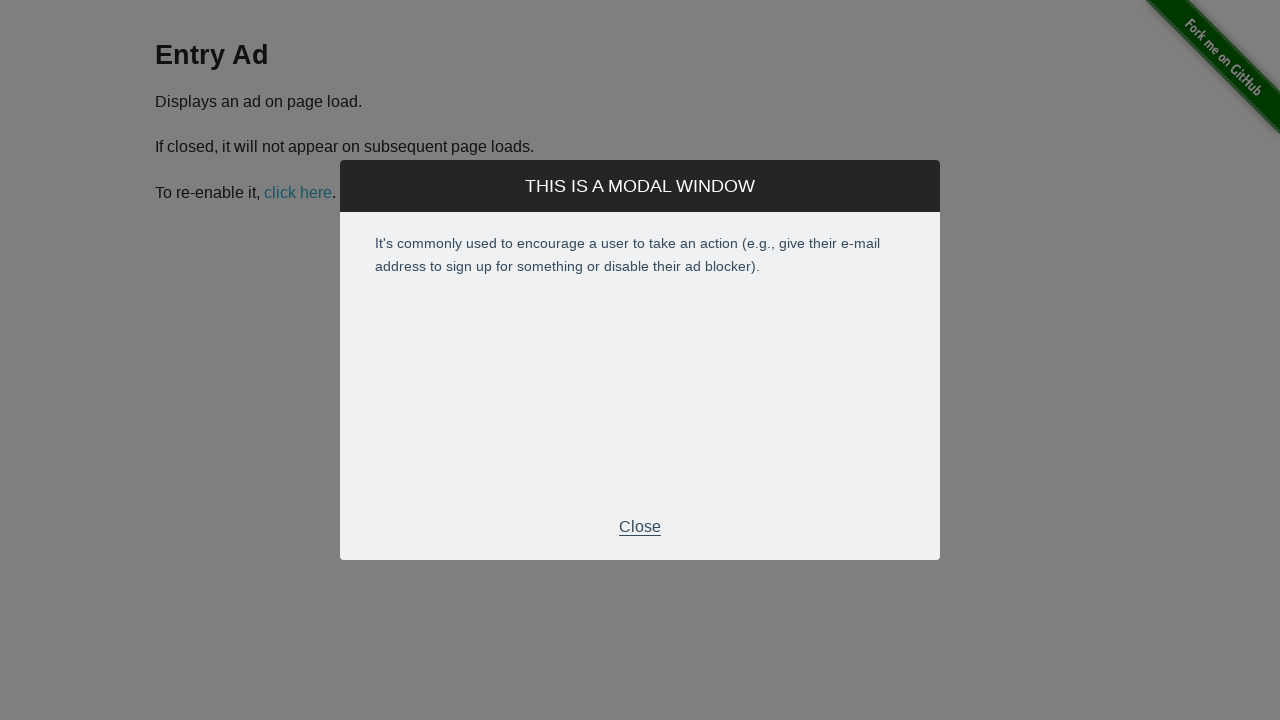

Clicked the close button in the modal footer at (640, 527) on .modal-footer > p
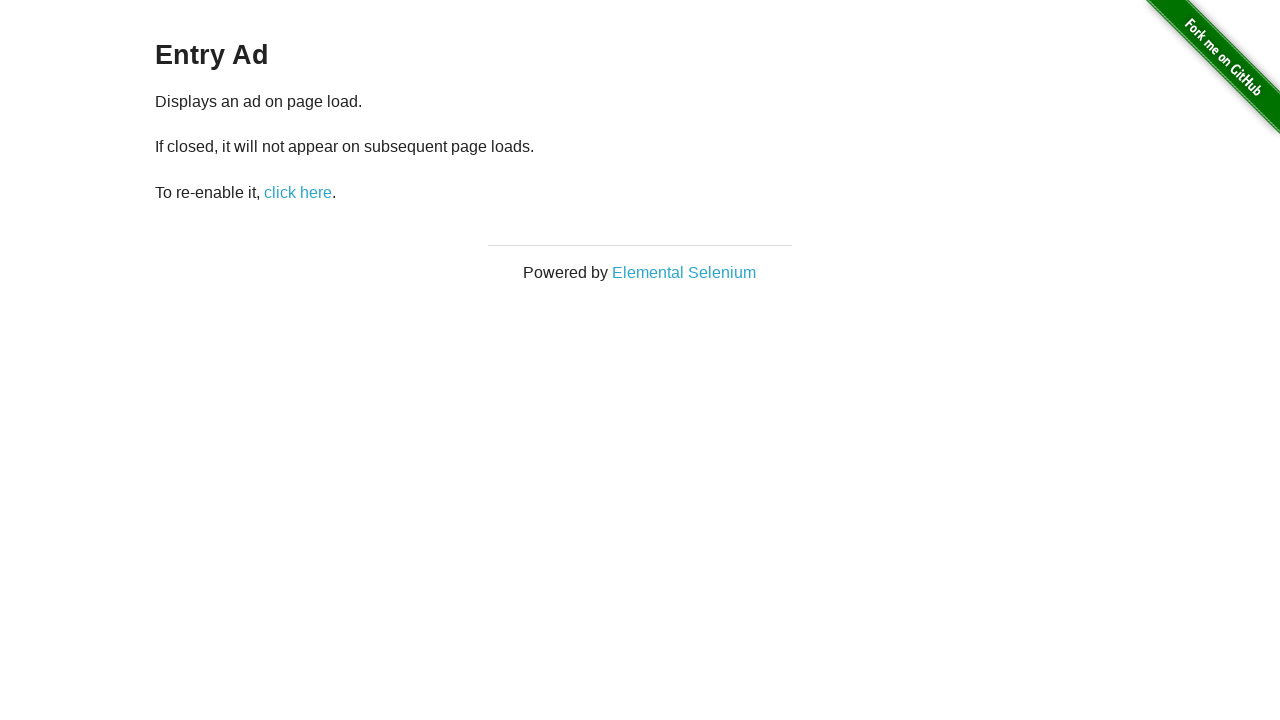

Entry advertisement modal successfully closed
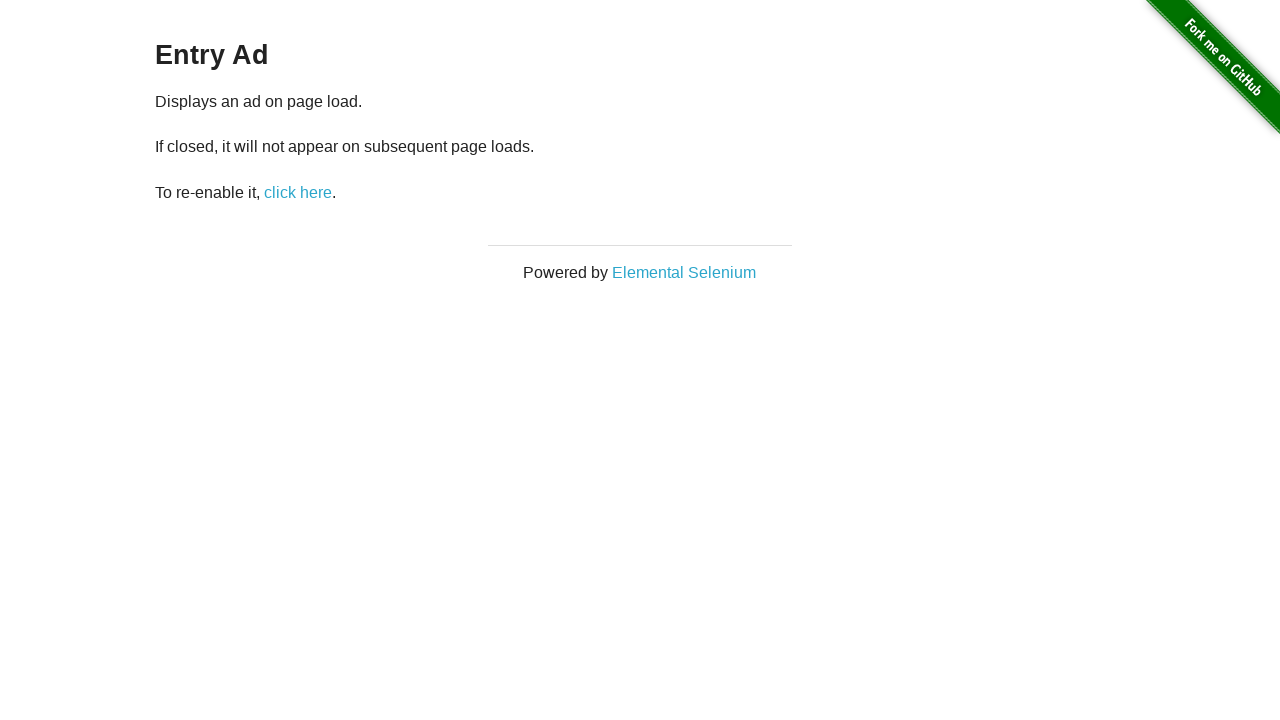

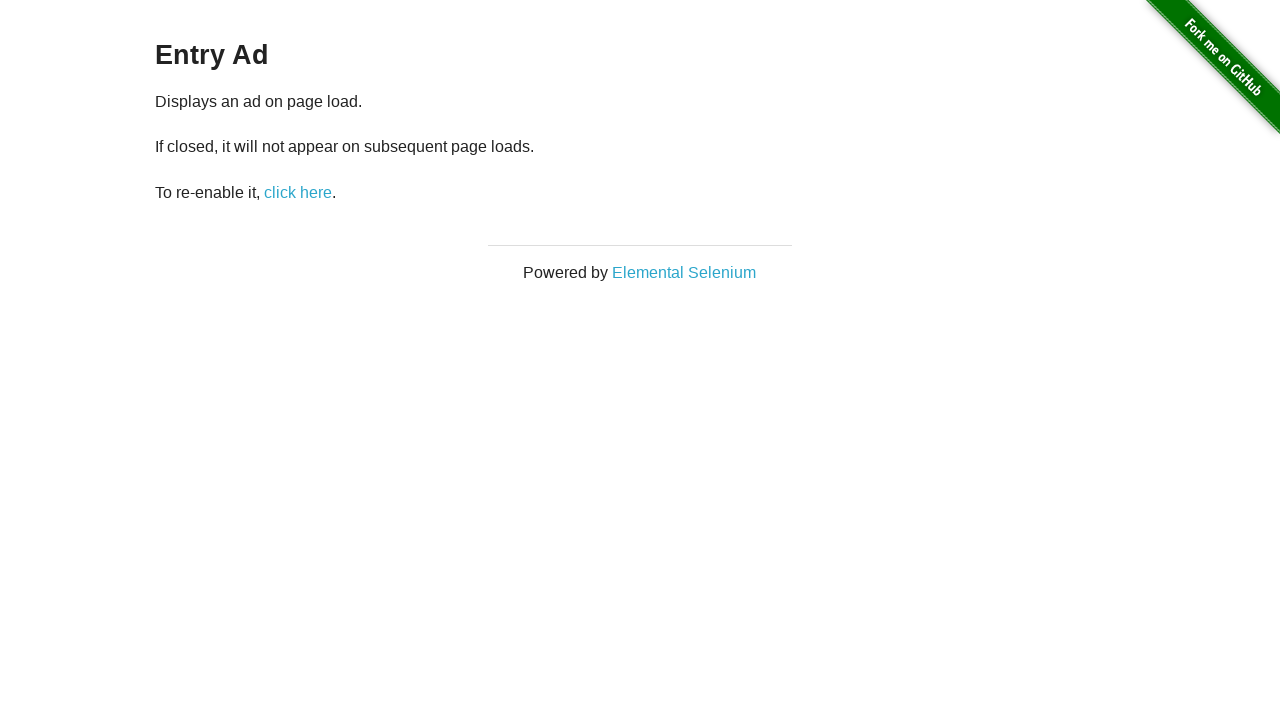